Tests explicit wait functionality by waiting for an autocomplete dropdown to be clickable, entering text, and selecting "India" from the options

Starting URL: https://rahulshettyacademy.com/dropdownsPractise/

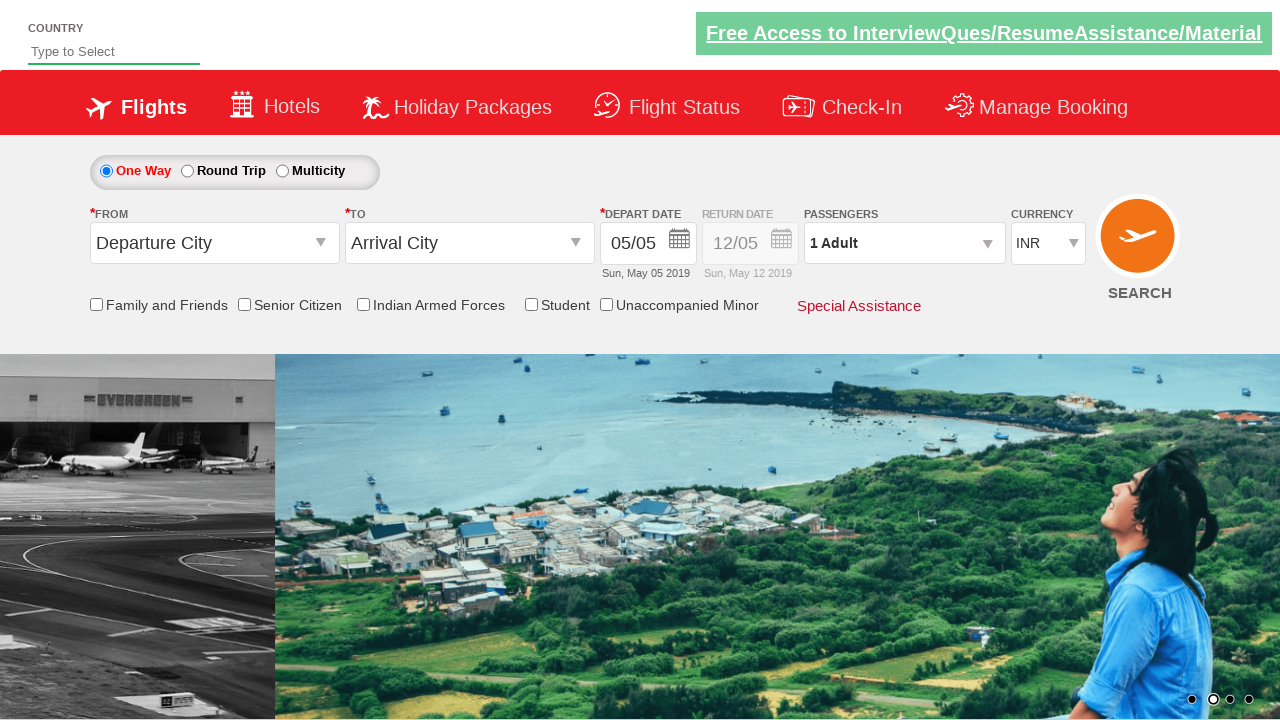

Autocomplete dropdown became visible
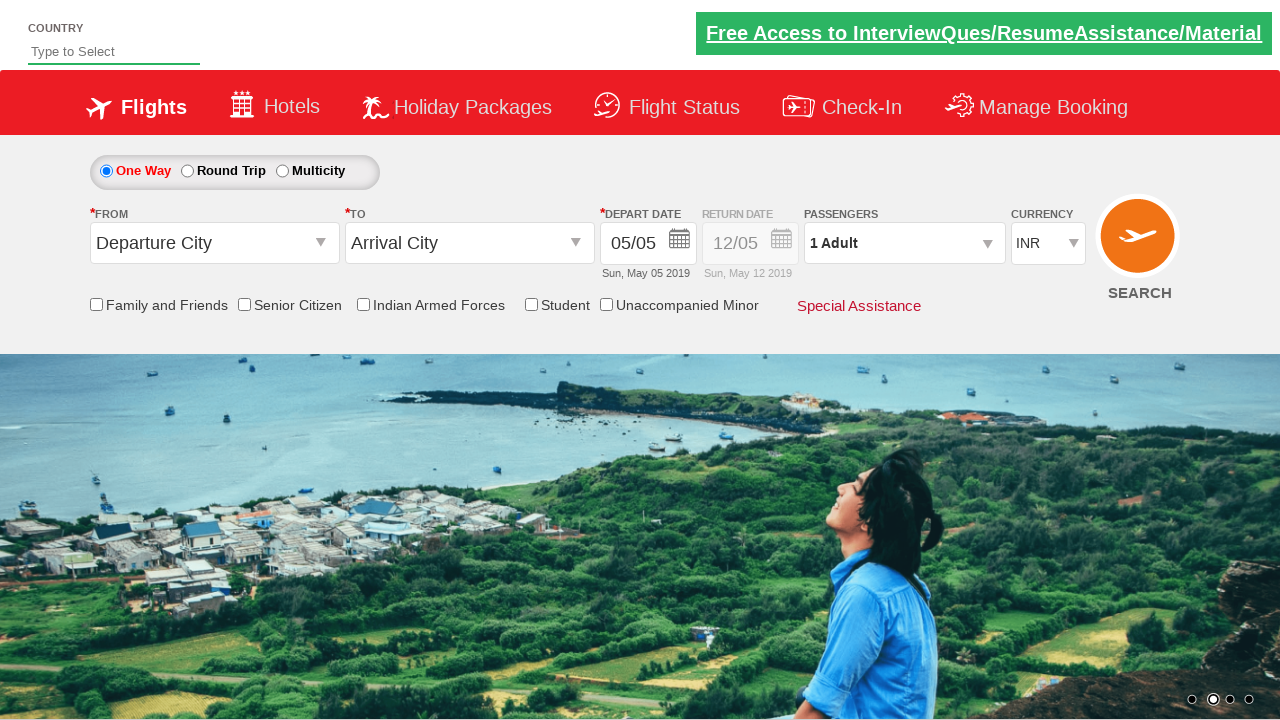

Entered 'Ind' into autocomplete field on #autosuggest
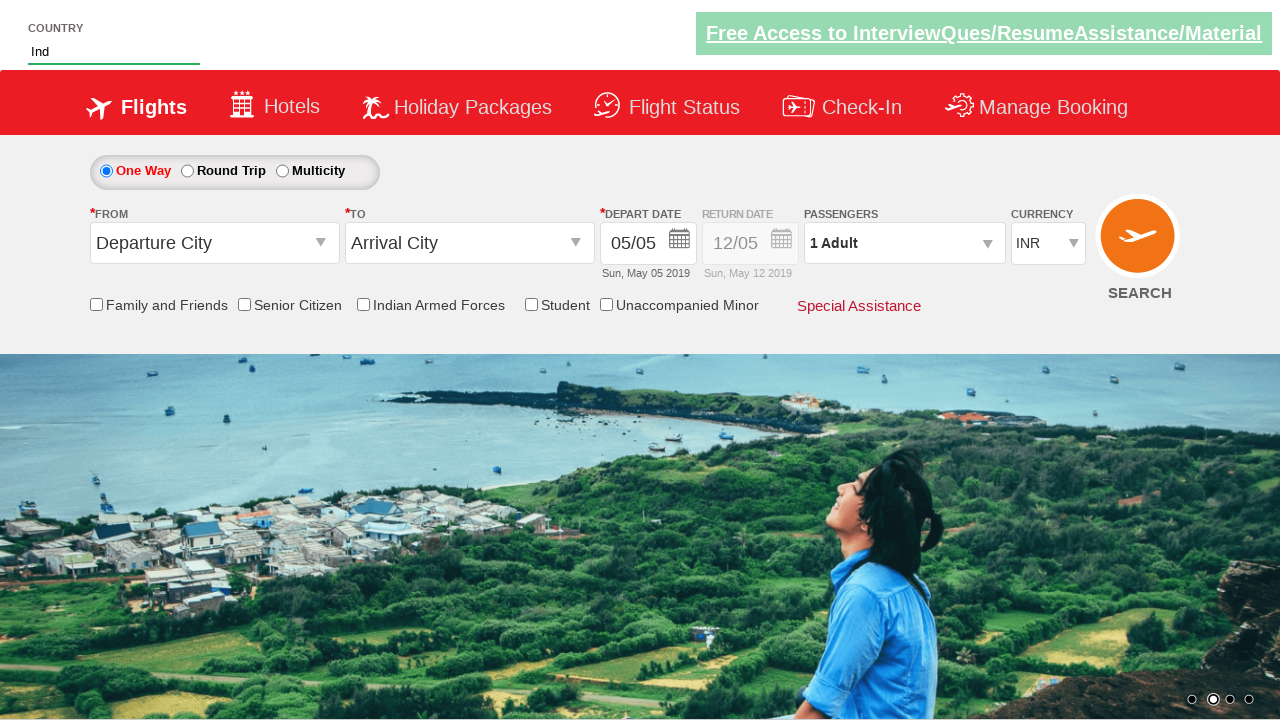

Autocomplete dropdown options appeared
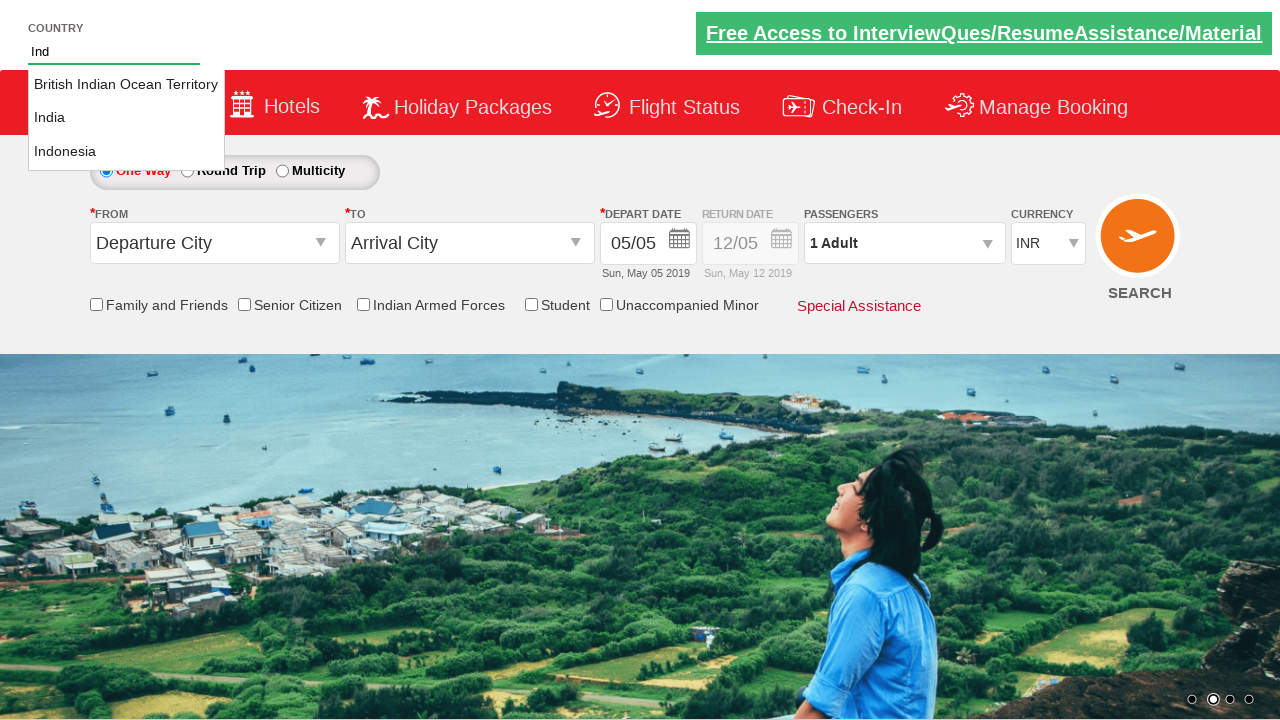

Retrieved all dropdown option elements
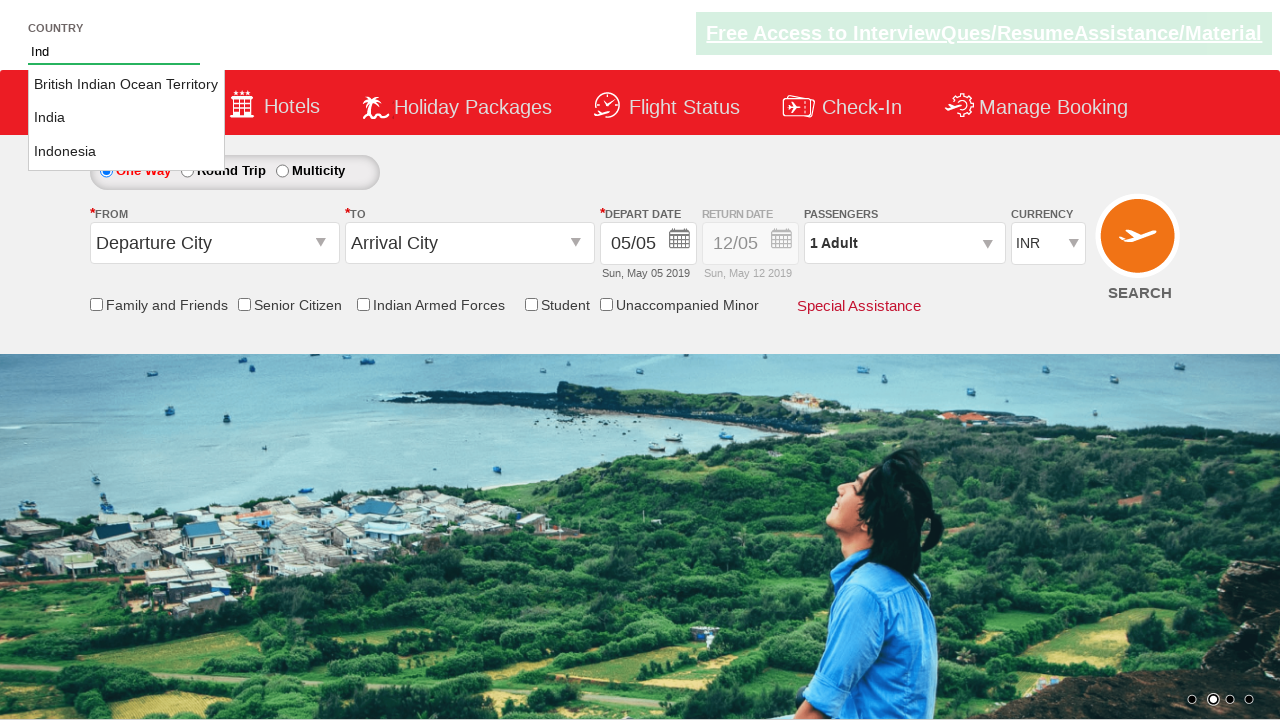

Selected 'India' from dropdown options
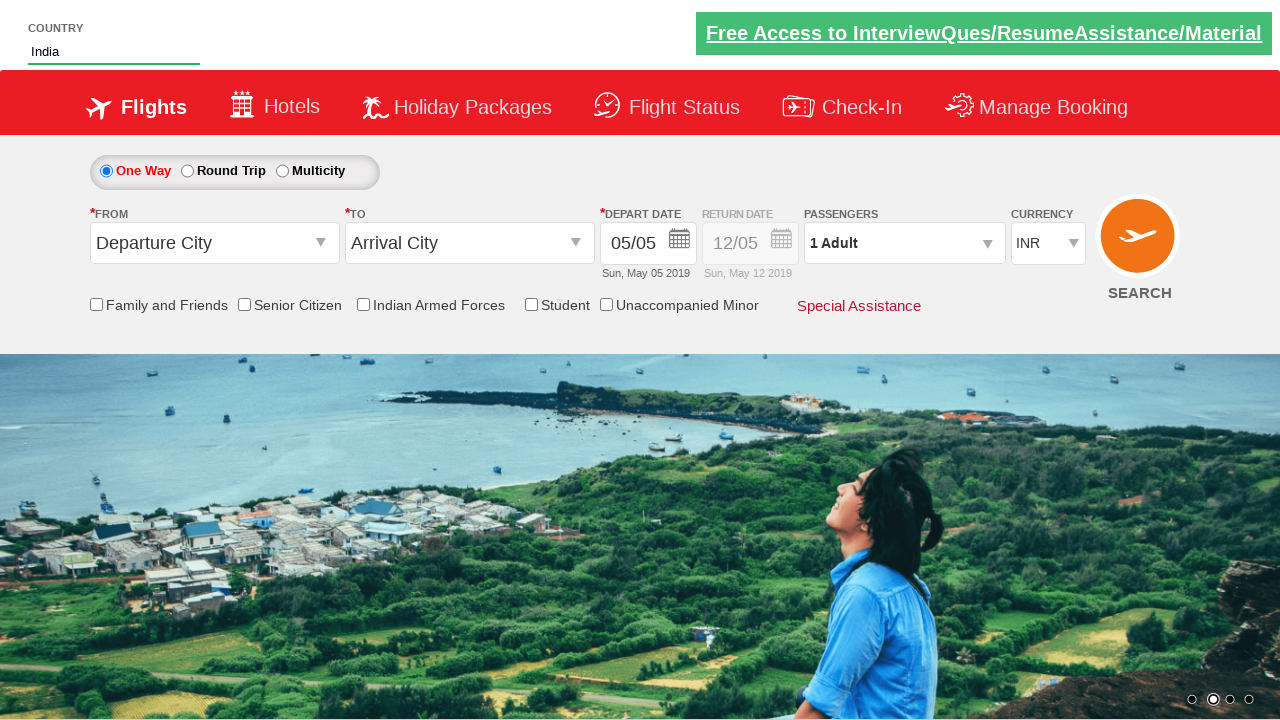

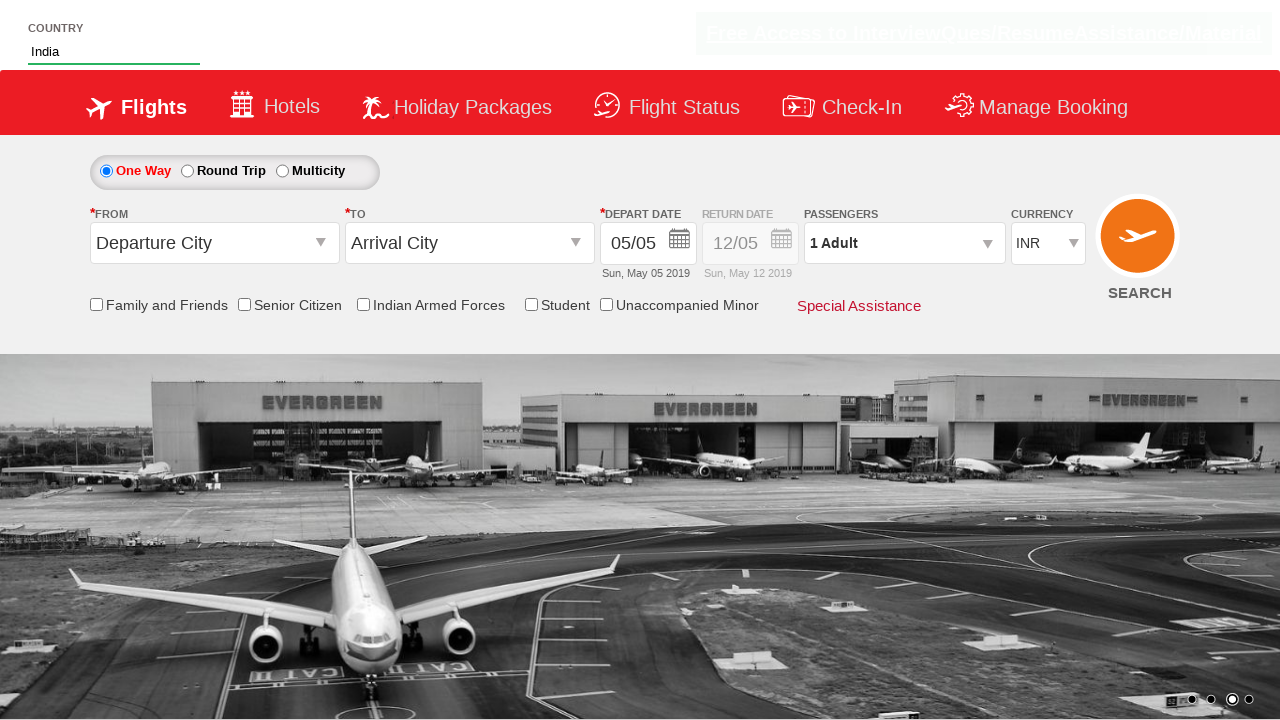